Clicks the Send Mail & Packages link on USPS homepage and verifies navigation to the correct page

Starting URL: https://www.usps.com/

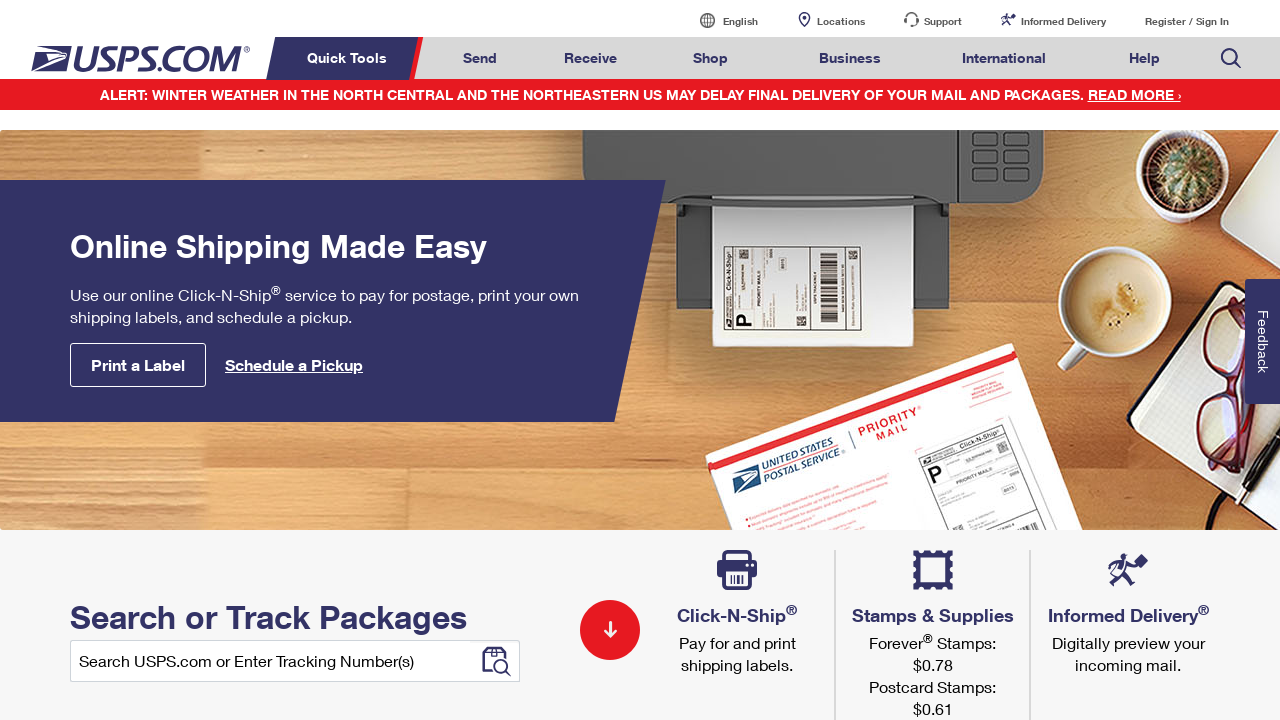

Clicked the Send Mail & Packages link at (480, 58) on a#mail-ship-width
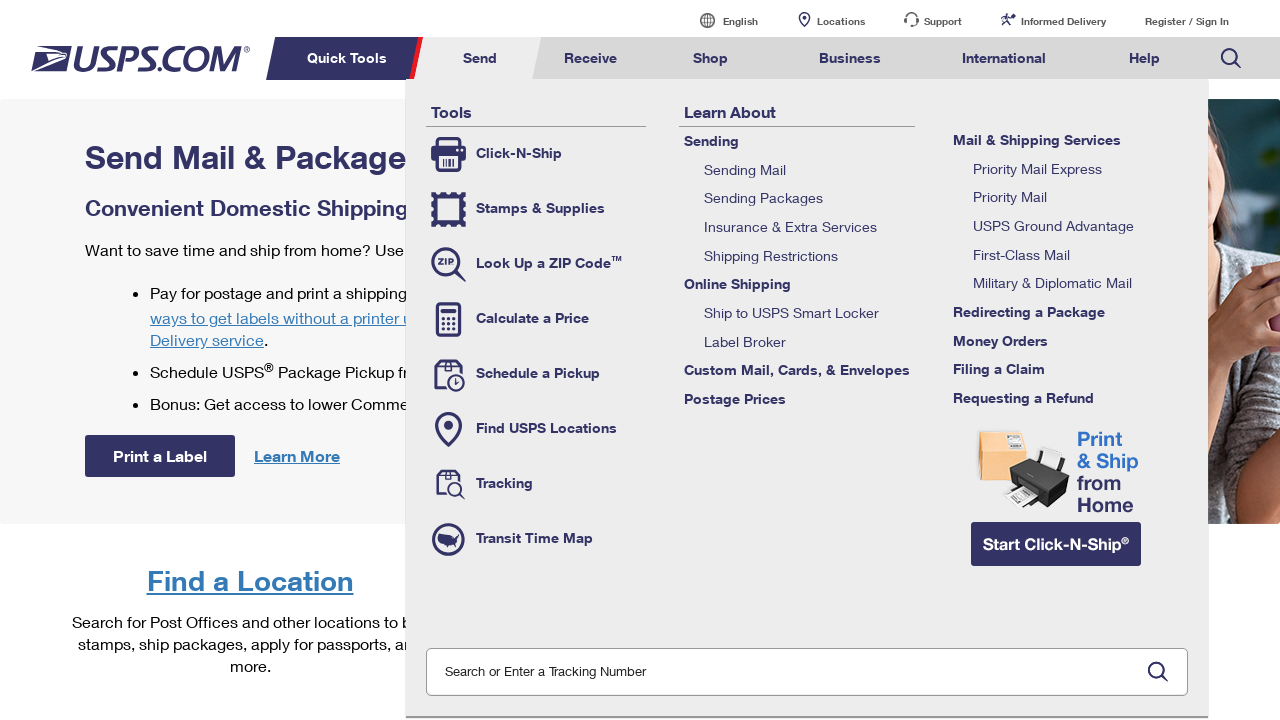

Verified page title is 'Send Mail & Packages | USPS'
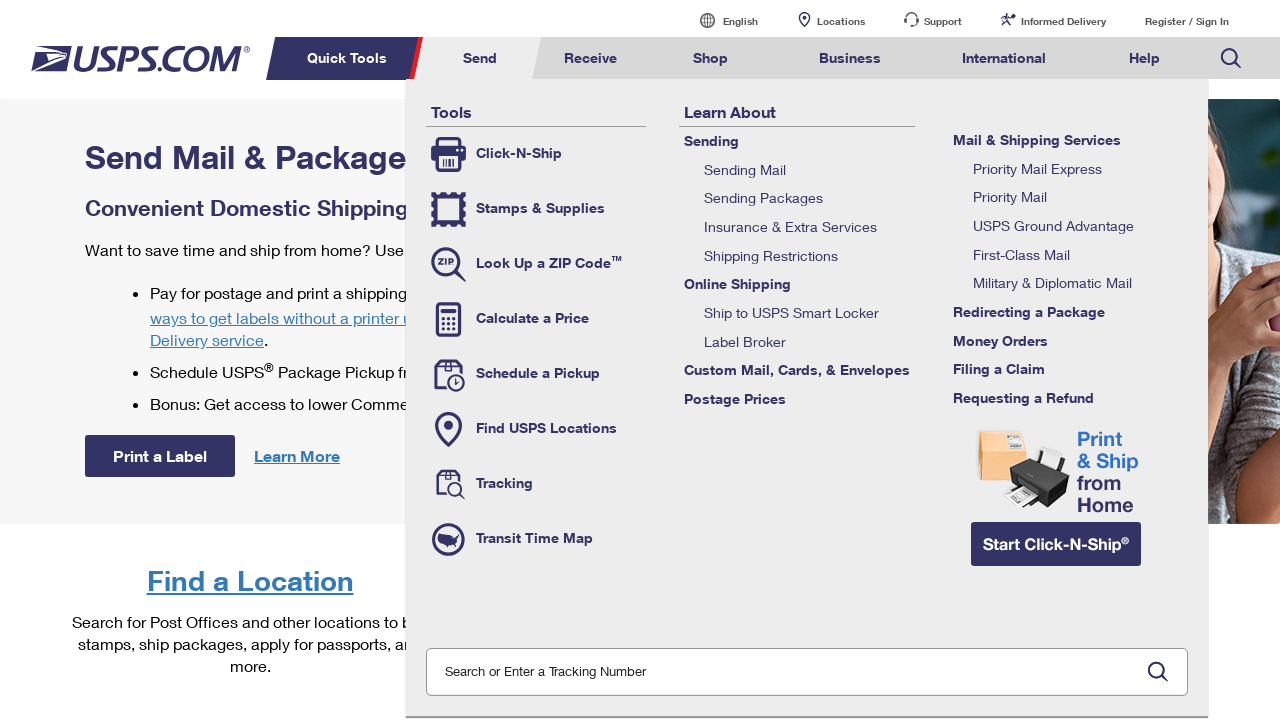

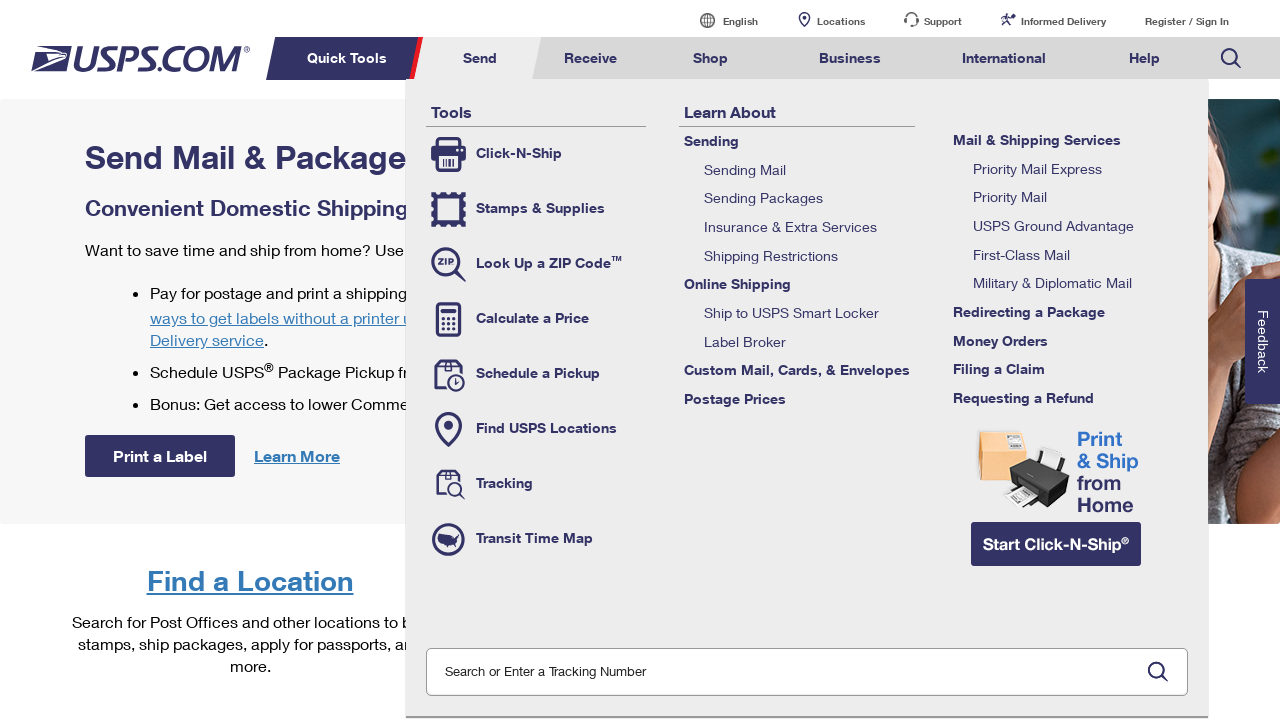